Tests partial link text locator by finding a link containing partial text and clicking it

Starting URL: http://omayo.blogspot.com

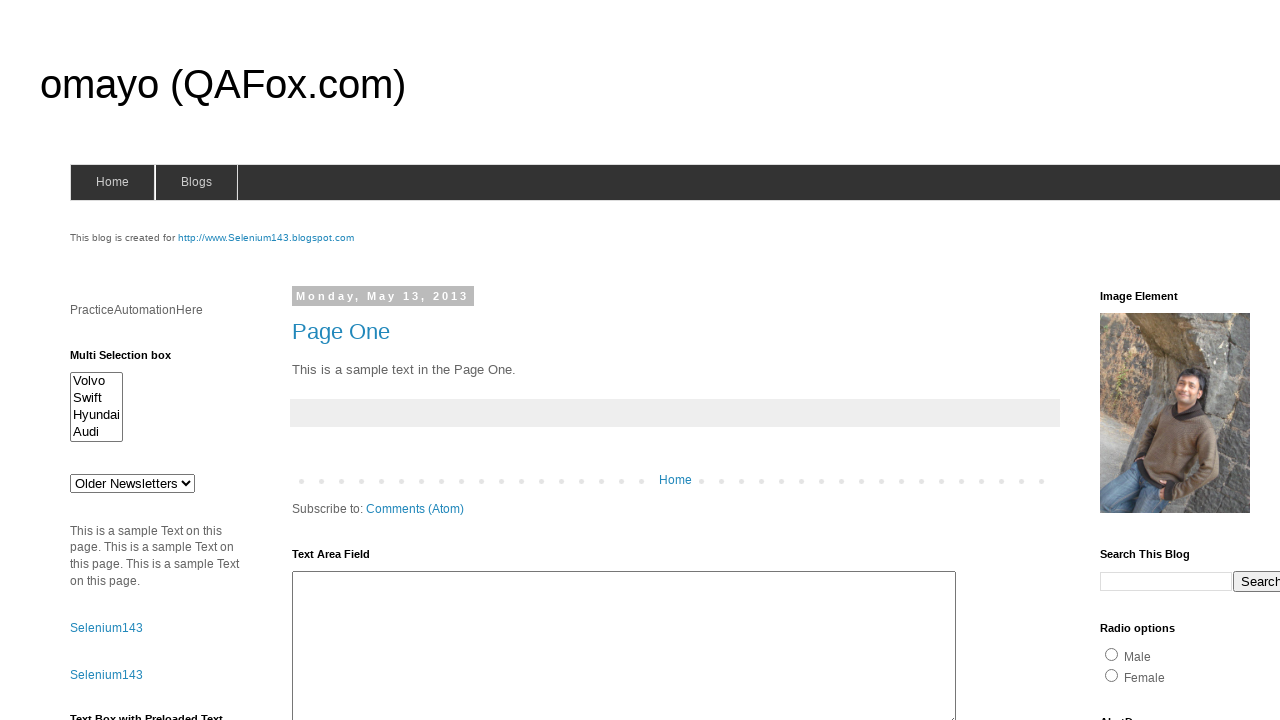

Clicked link containing partial text 'diumdev' at (1160, 360) on a:text-matches('diumdev')
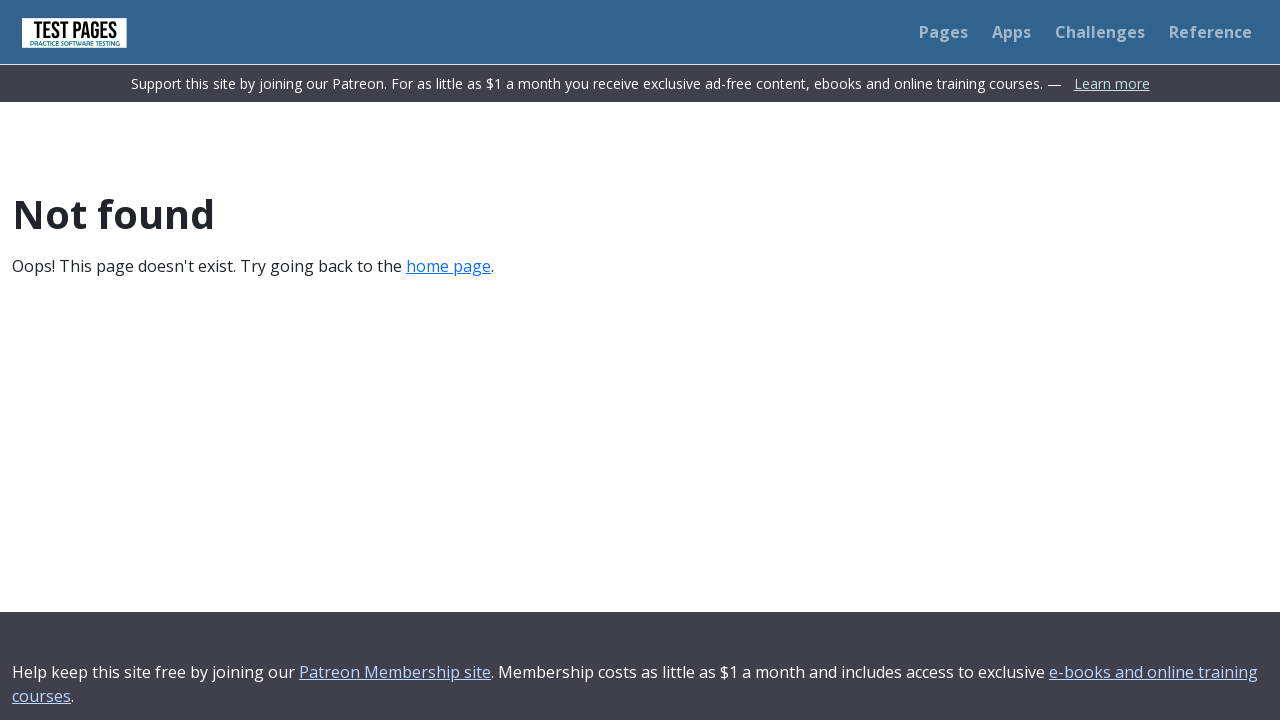

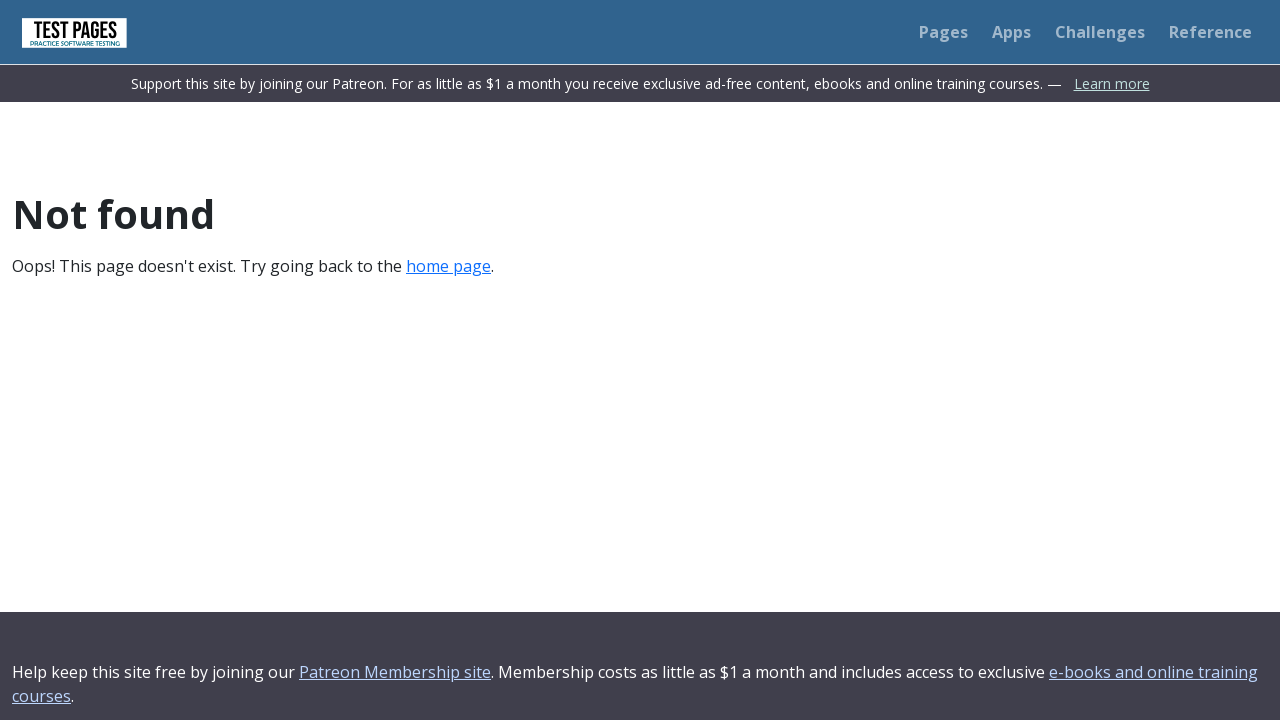